Tests that clicking on related card links (Learn Angular, CLI Documentation, Angular Blog, Angular DevTools) opens the correct external pages in new tabs

Starting URL: https://angular-qa-recruitment-app.netlify.app/

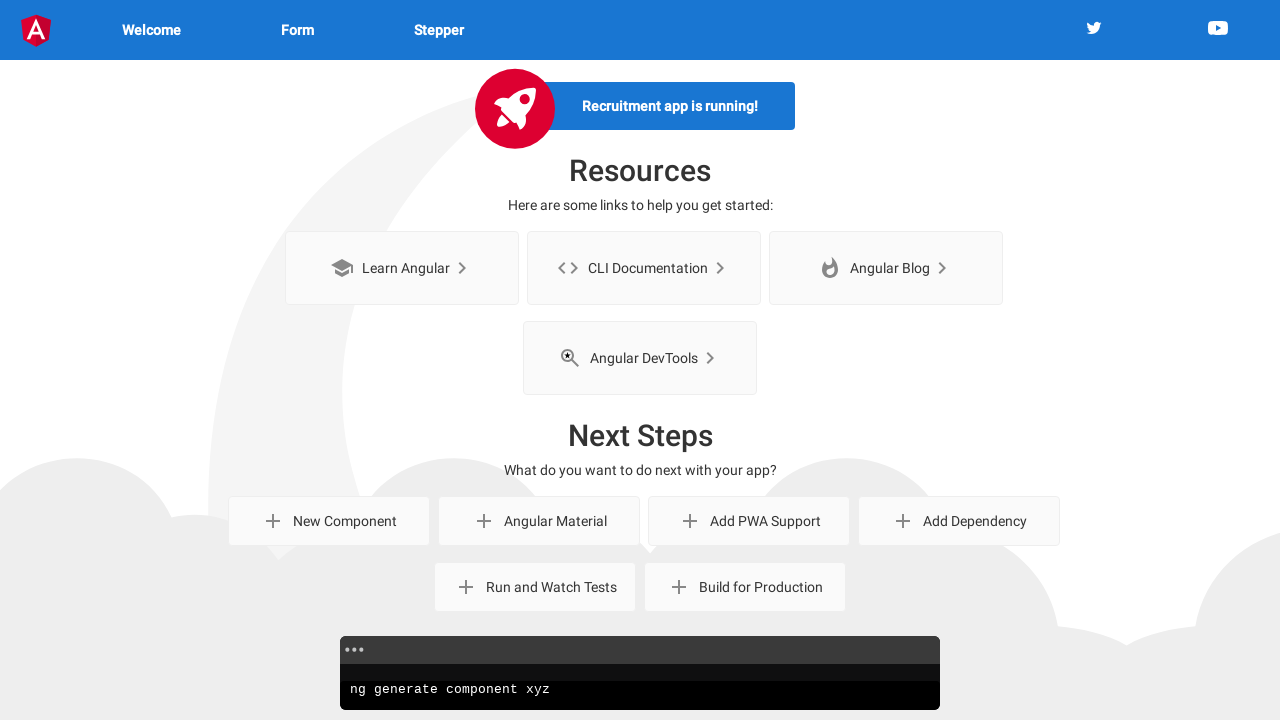

Clicked 'Learn Angular' link and new tab opened at (402, 268) on internal:role=link[name="Learn Angular"i]
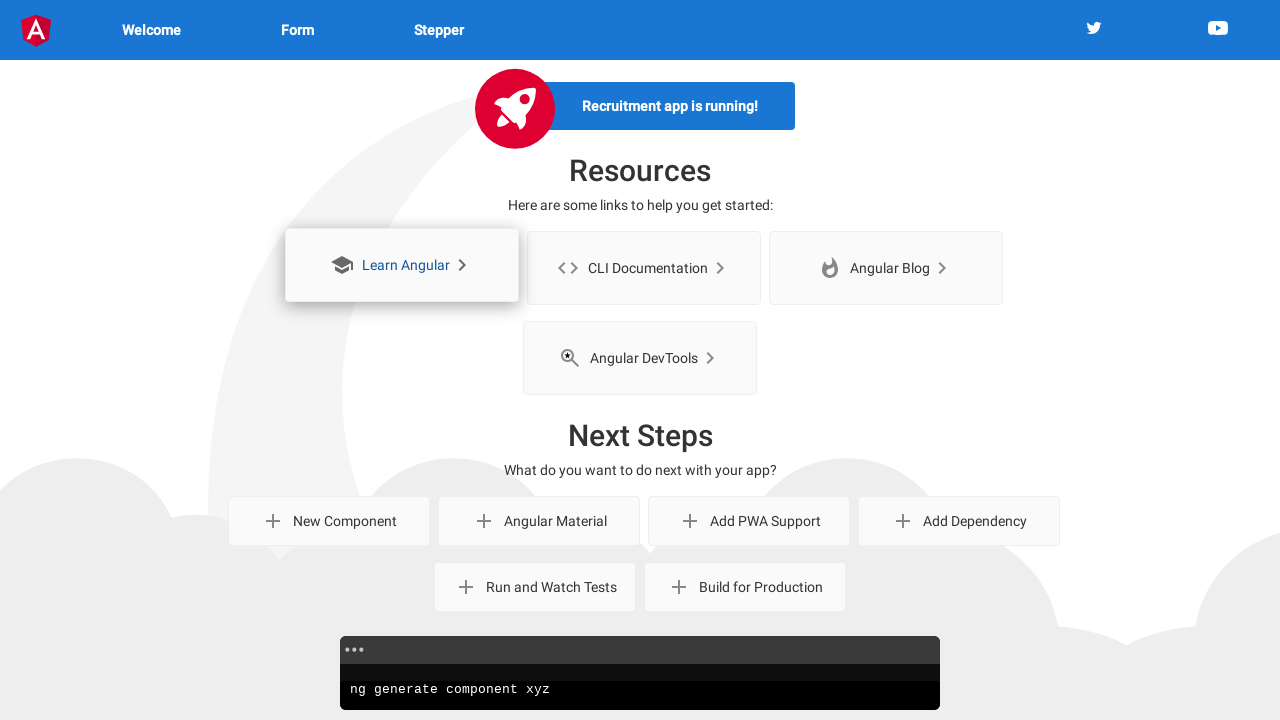

Clicked 'CLI Documentation' link and new tab opened at (644, 268) on internal:role=link[name="CLI Documentation"i]
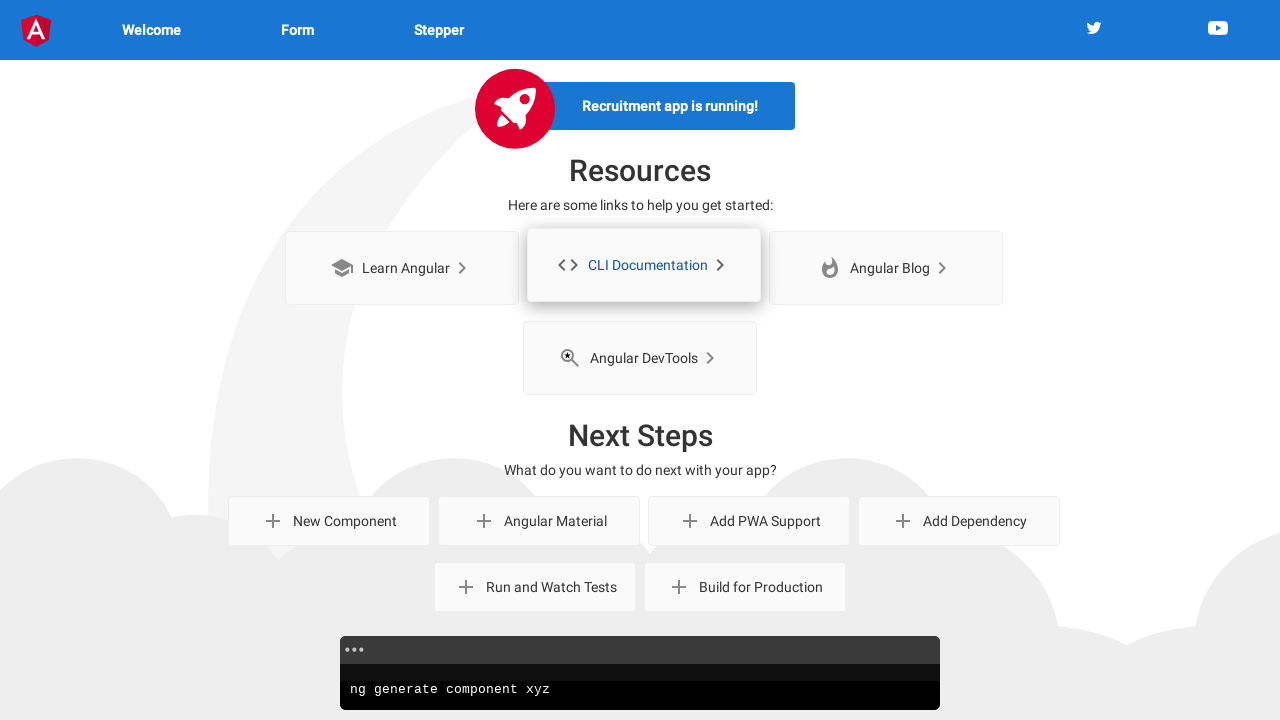

Clicked 'Angular Blog' link and new tab opened at (886, 268) on internal:role=link[name="Angular Blog"i]
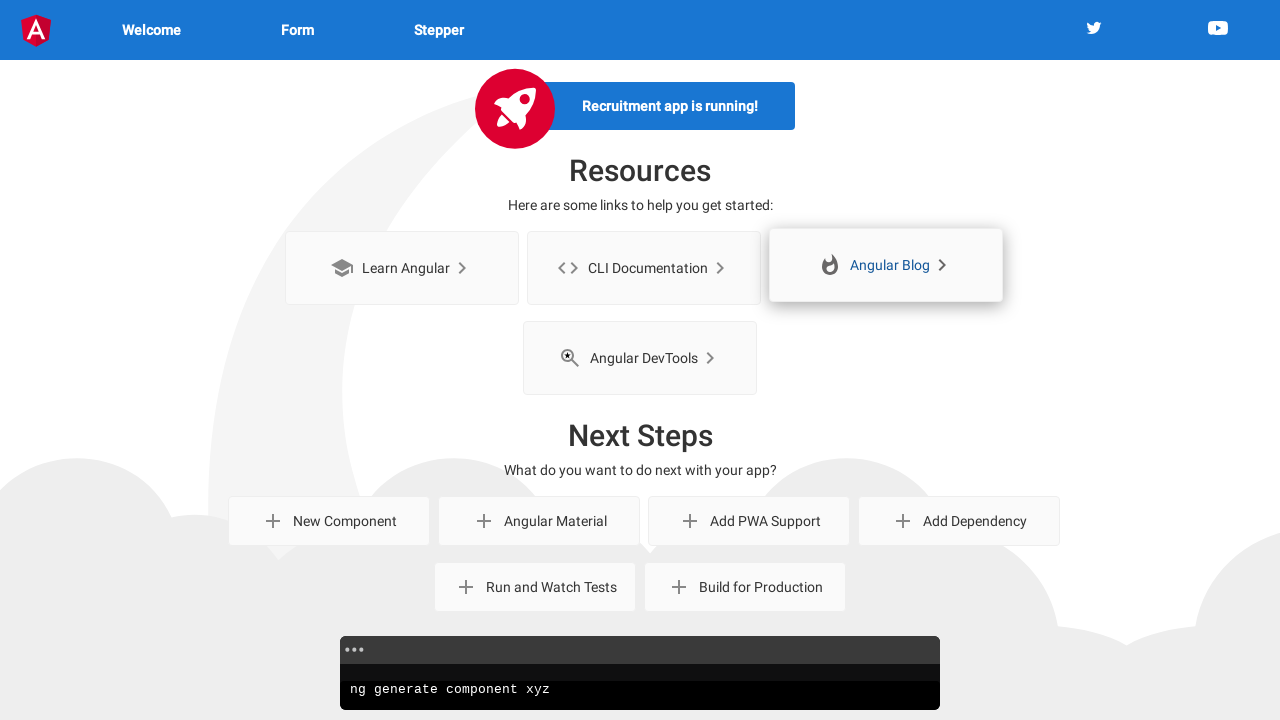

Clicked 'Angular DevTools' link and new tab opened at (640, 358) on internal:role=link[name="Angular DevTools"i]
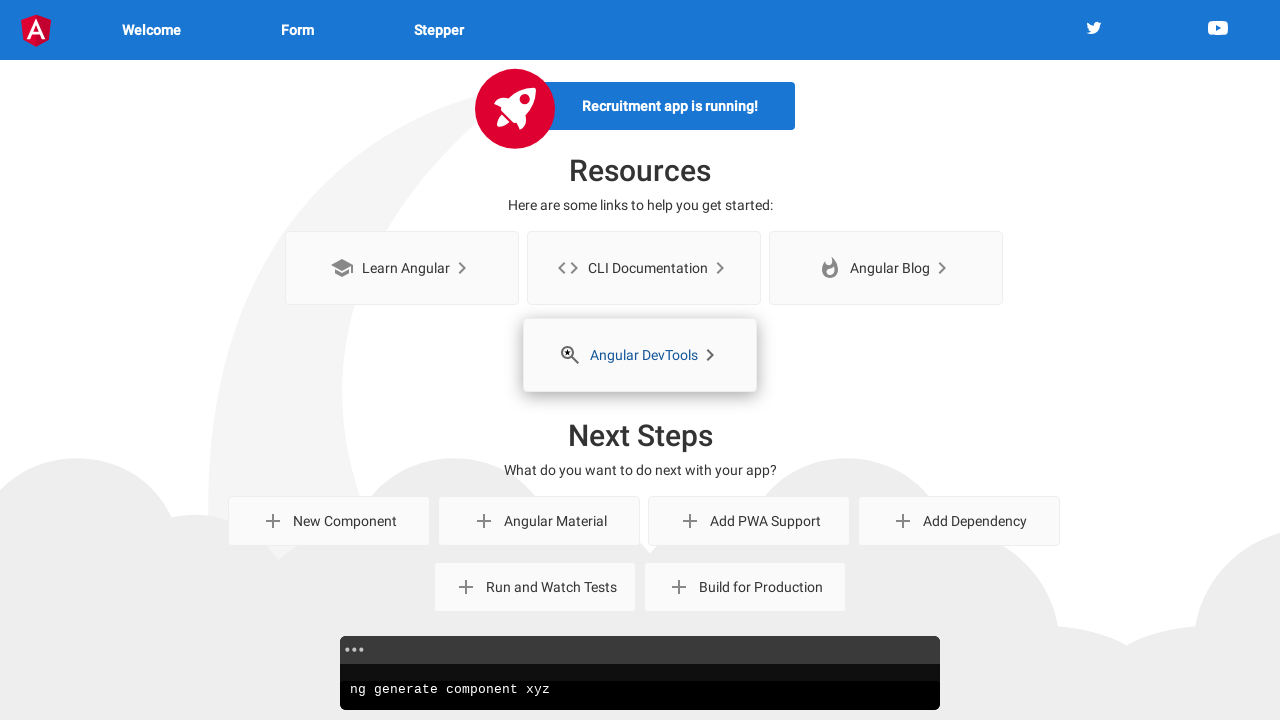

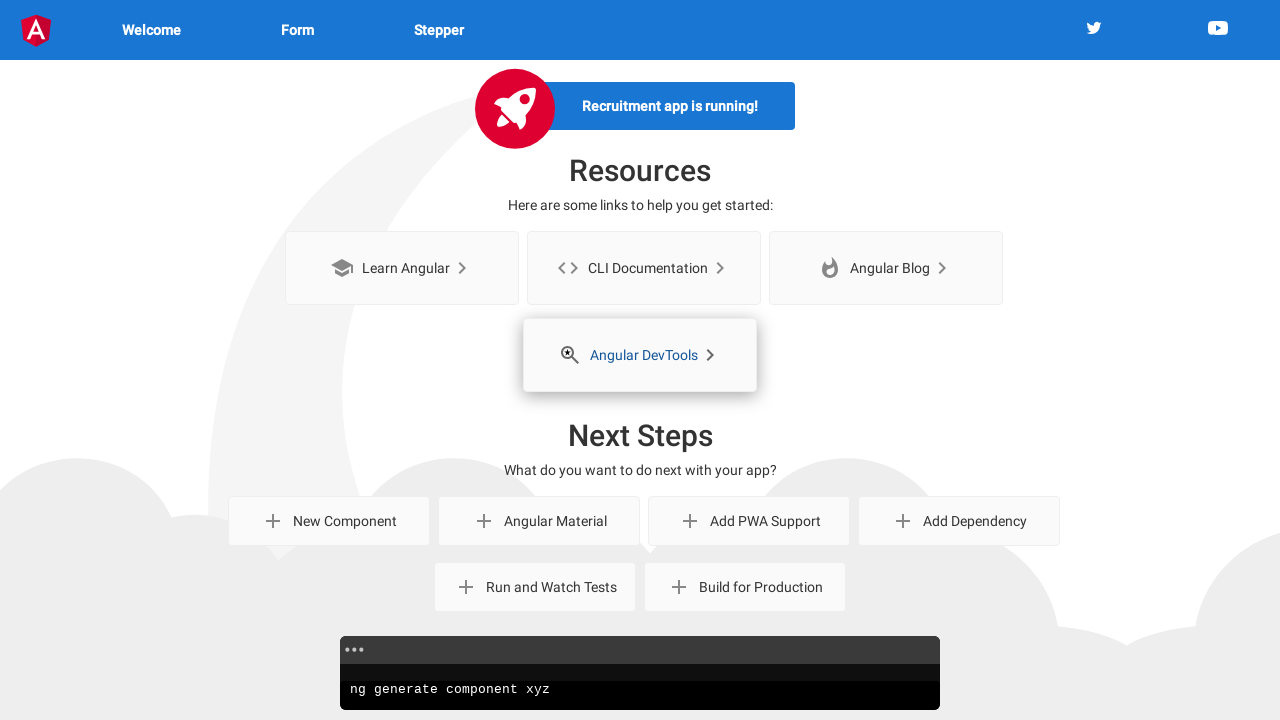